Tests drag and drop by offset functionality by dragging an element to specific coordinates

Starting URL: https://jqueryui.com/droppable/

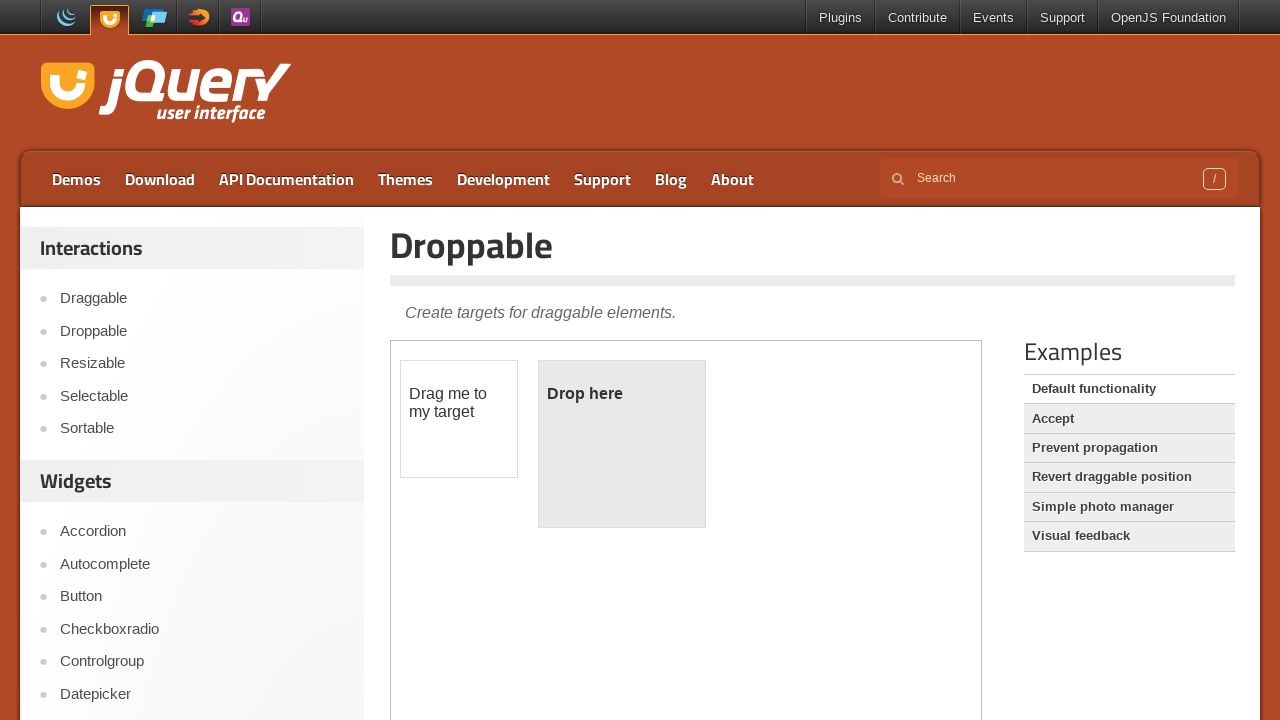

Located iframe with drag and drop demo
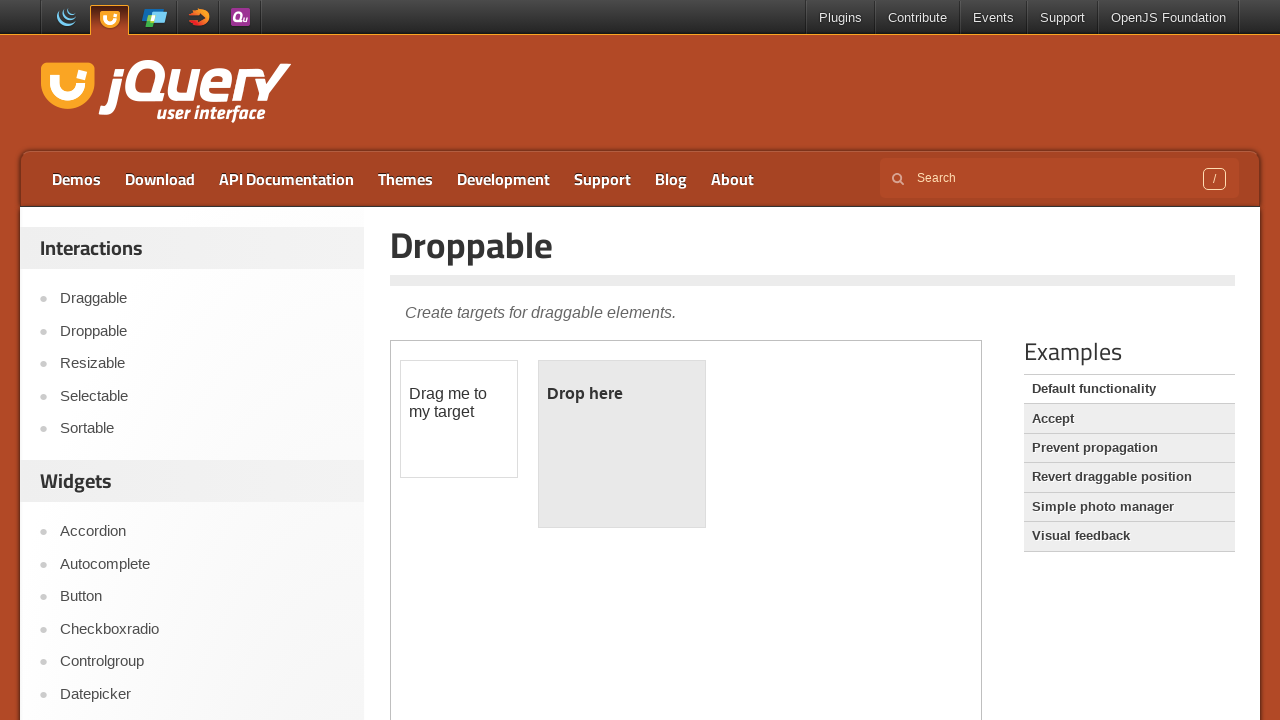

Located draggable element within iframe
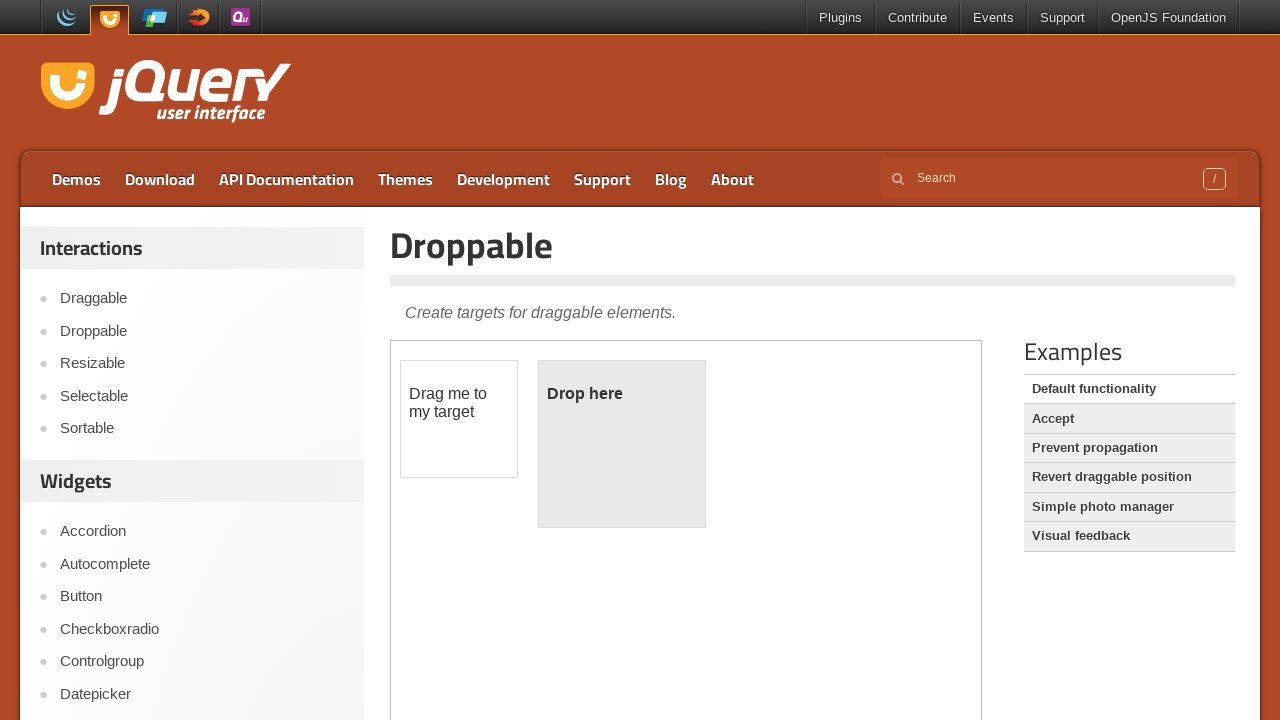

Retrieved bounding box coordinates of draggable element
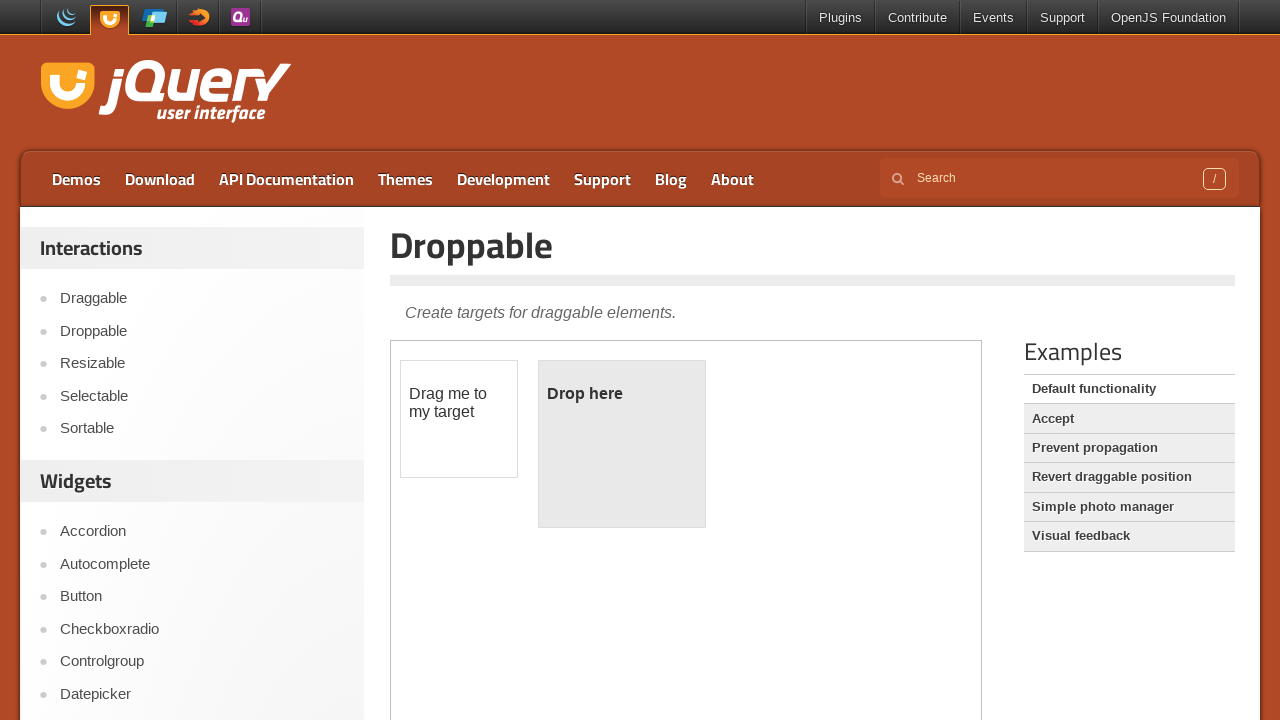

Moved mouse to center of draggable element at (459, 419)
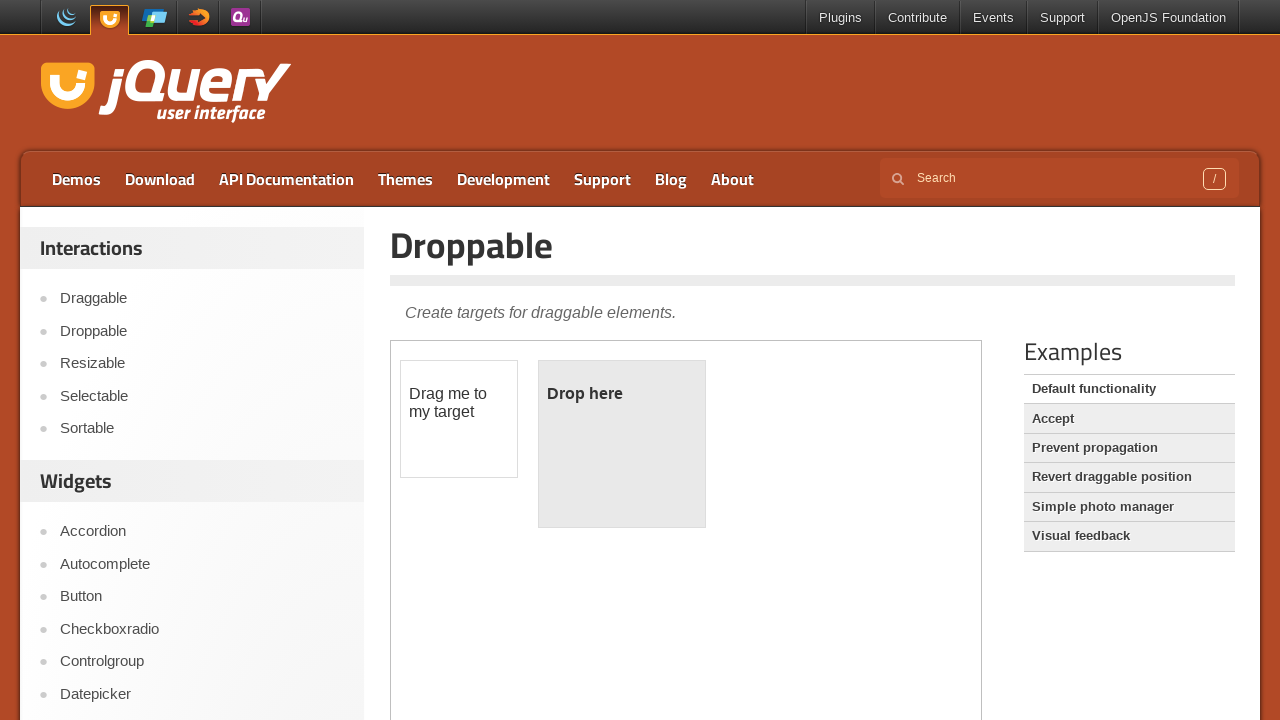

Pressed mouse button down to start drag at (459, 419)
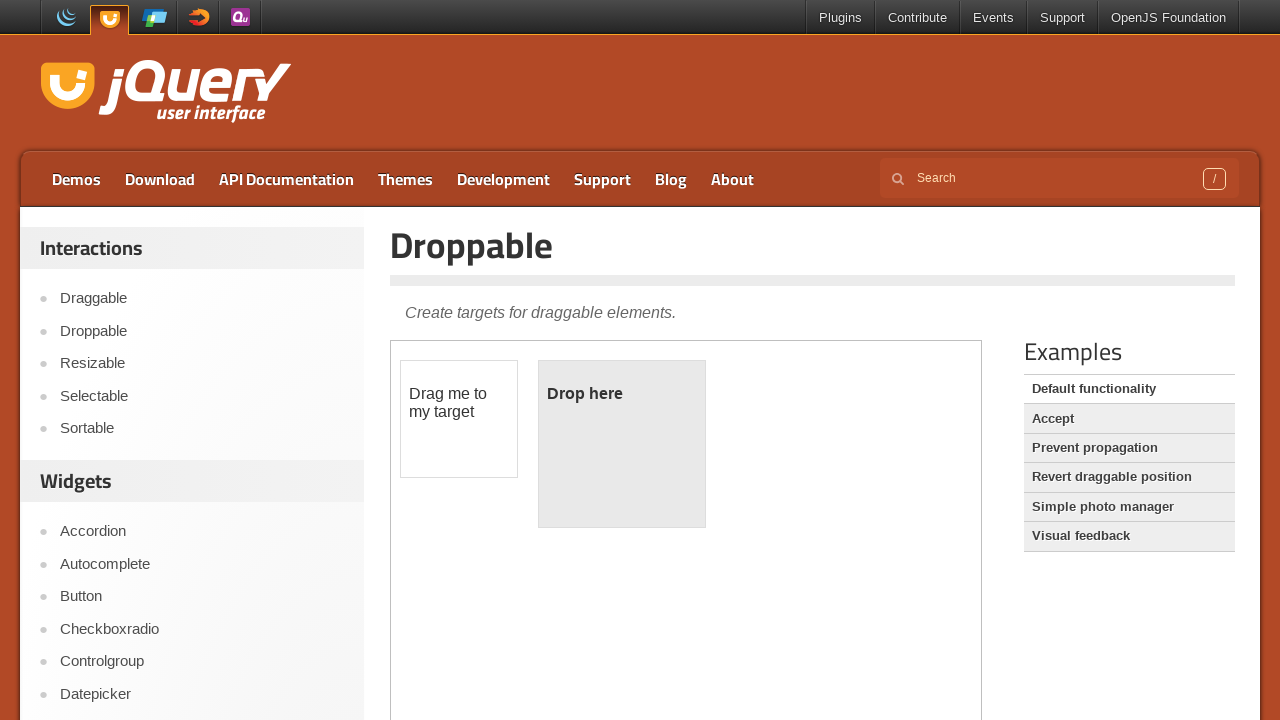

Dragged element by offset (434, 253) pixels at (834, 613)
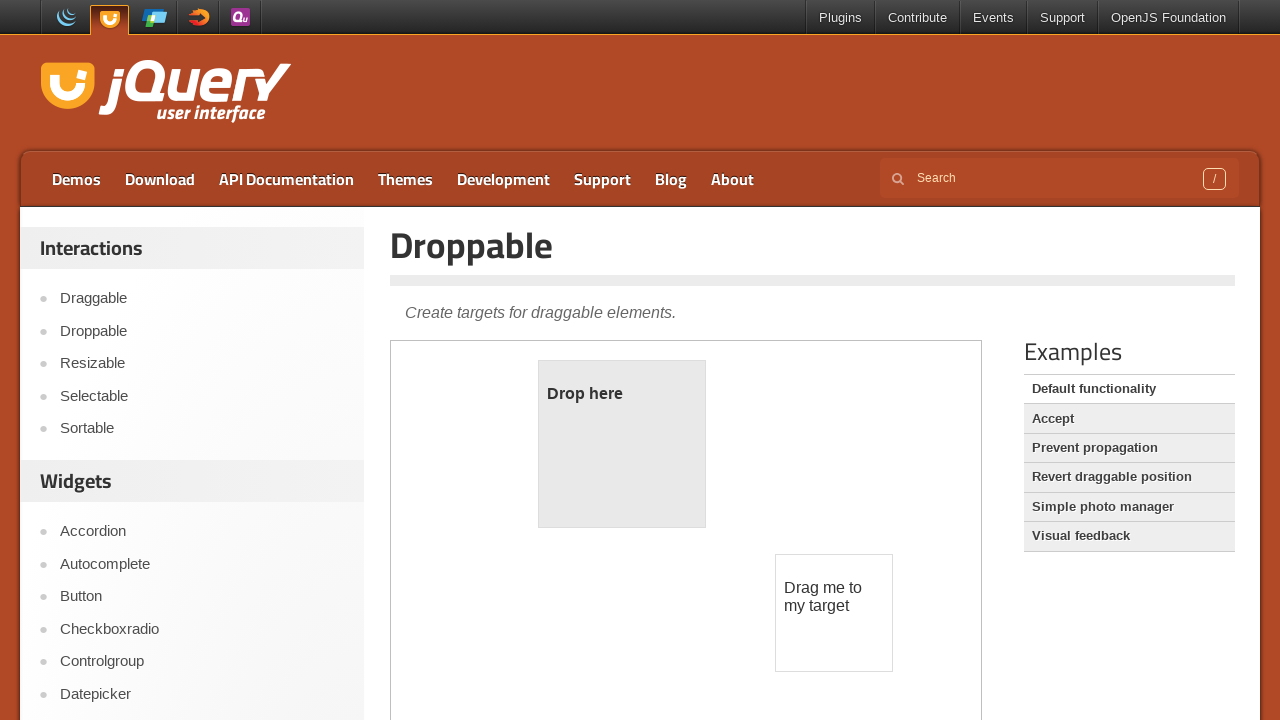

Released mouse button to complete drag and drop at (834, 613)
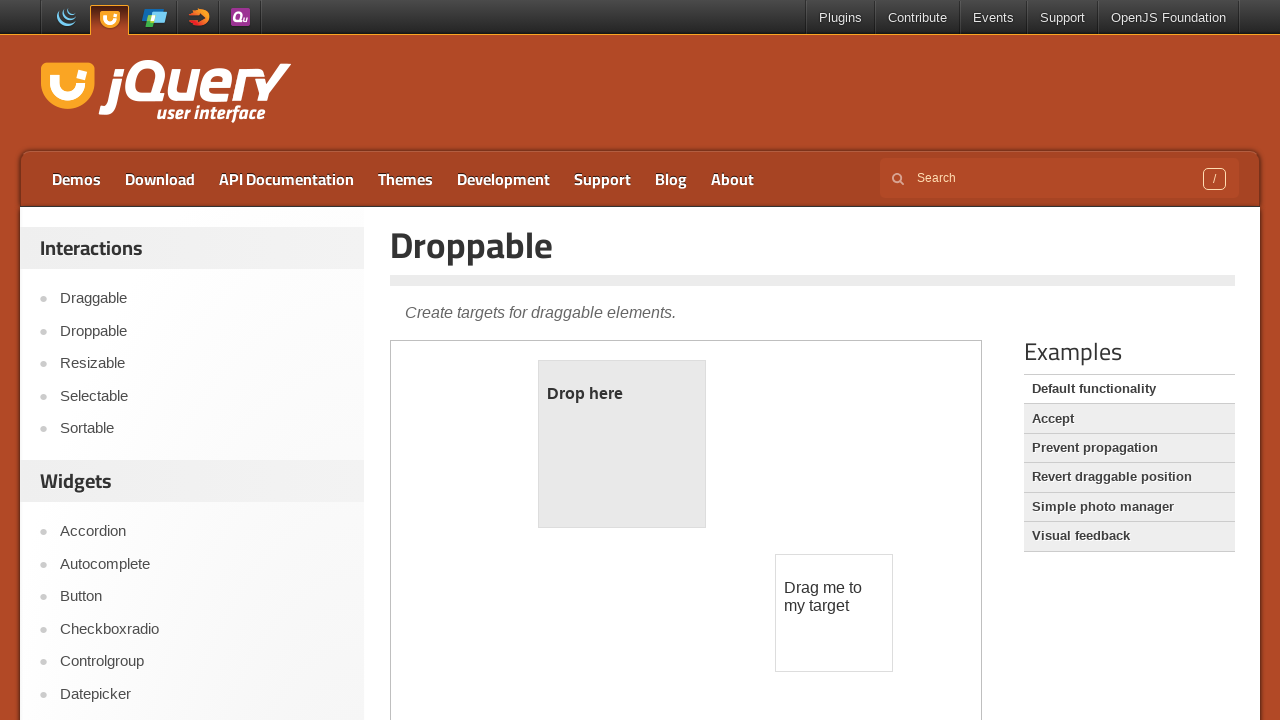

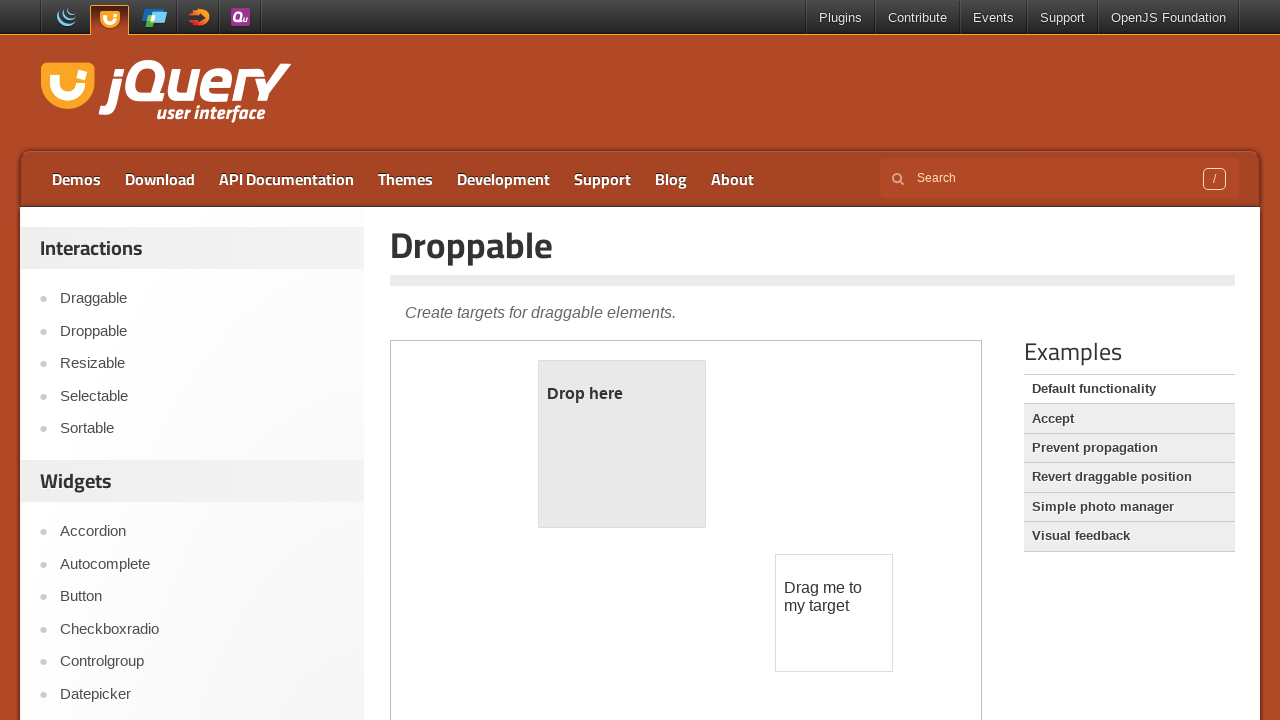